Tests JavaScript alert handling by clicking a button to trigger an alert, accepting it, and verifying the result message on the page.

Starting URL: http://the-internet.herokuapp.com/javascript_alerts

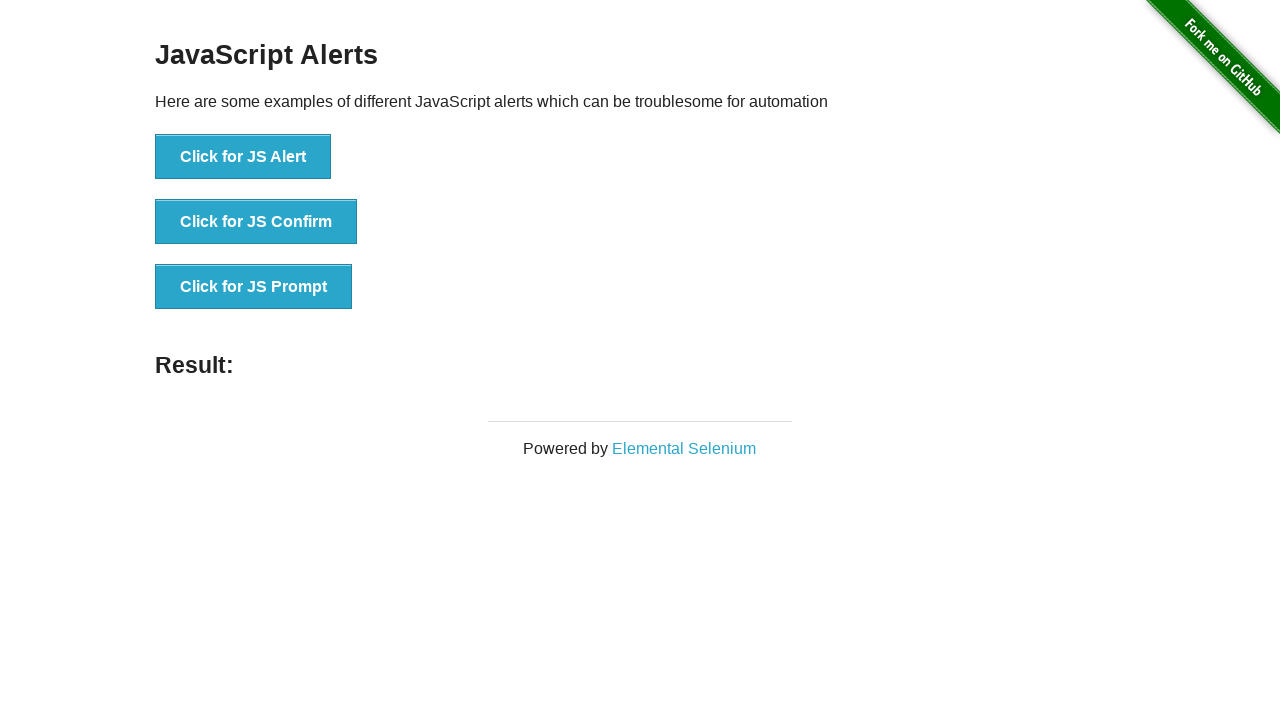

Clicked the first button to trigger JavaScript alert at (243, 157) on ul > li:nth-child(1) > button
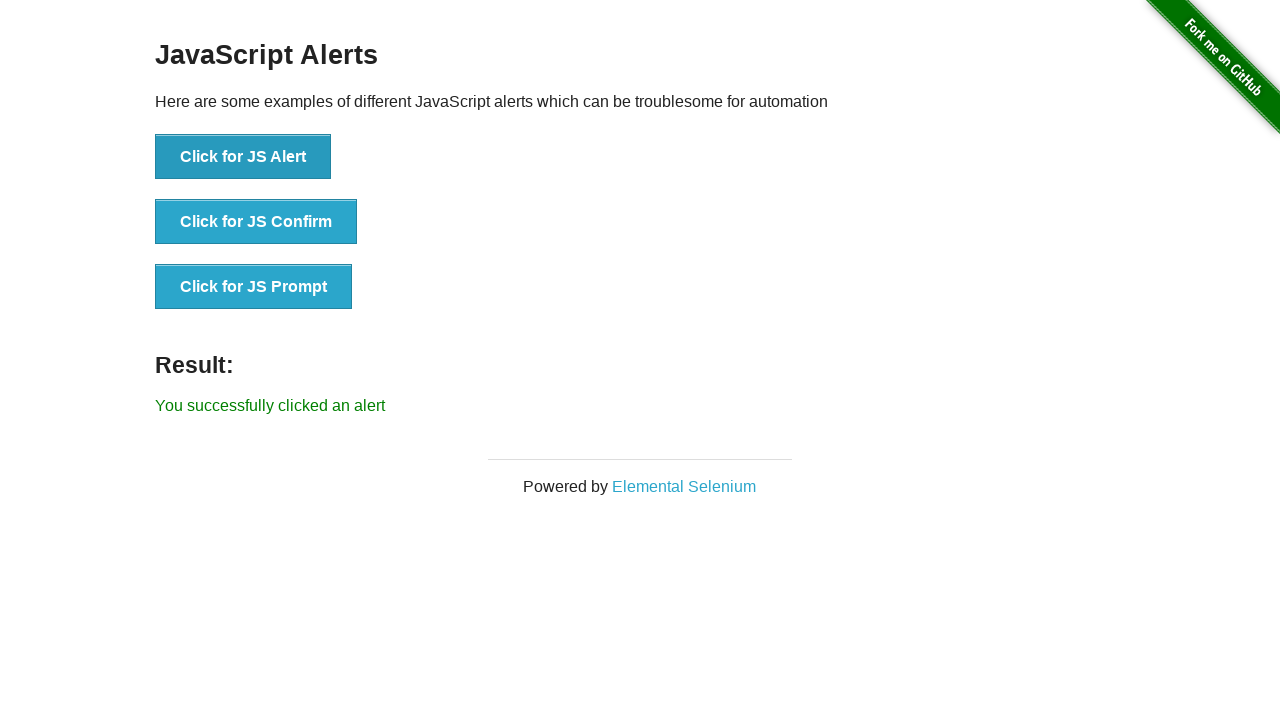

Set up dialog handler to accept alerts
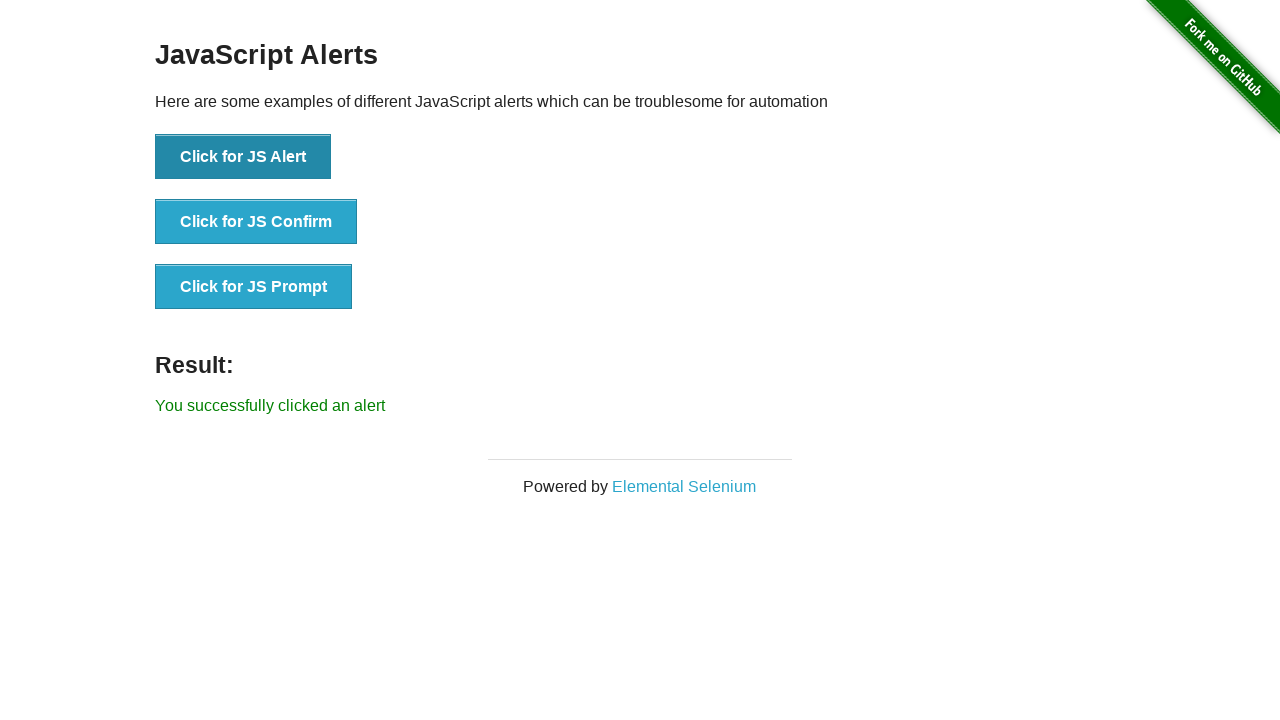

Clicked the first button again to trigger alert with handler active at (243, 157) on ul > li:nth-child(1) > button
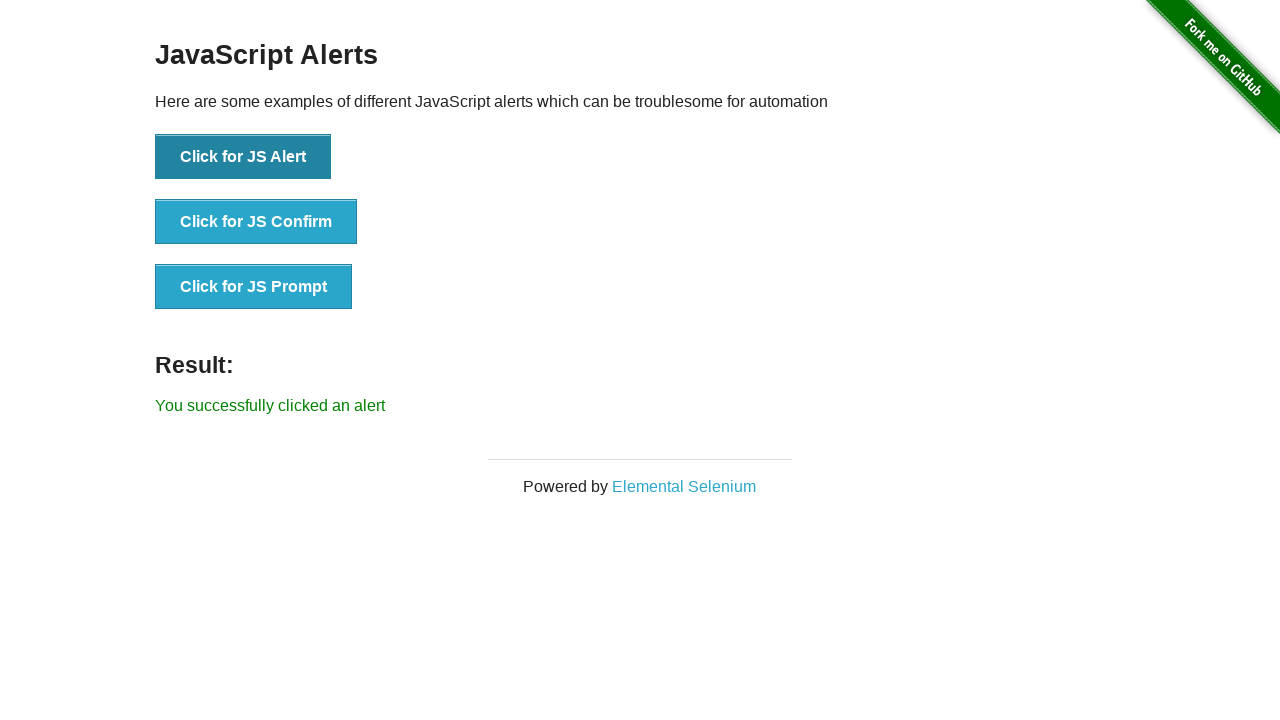

Waited for result message to appear
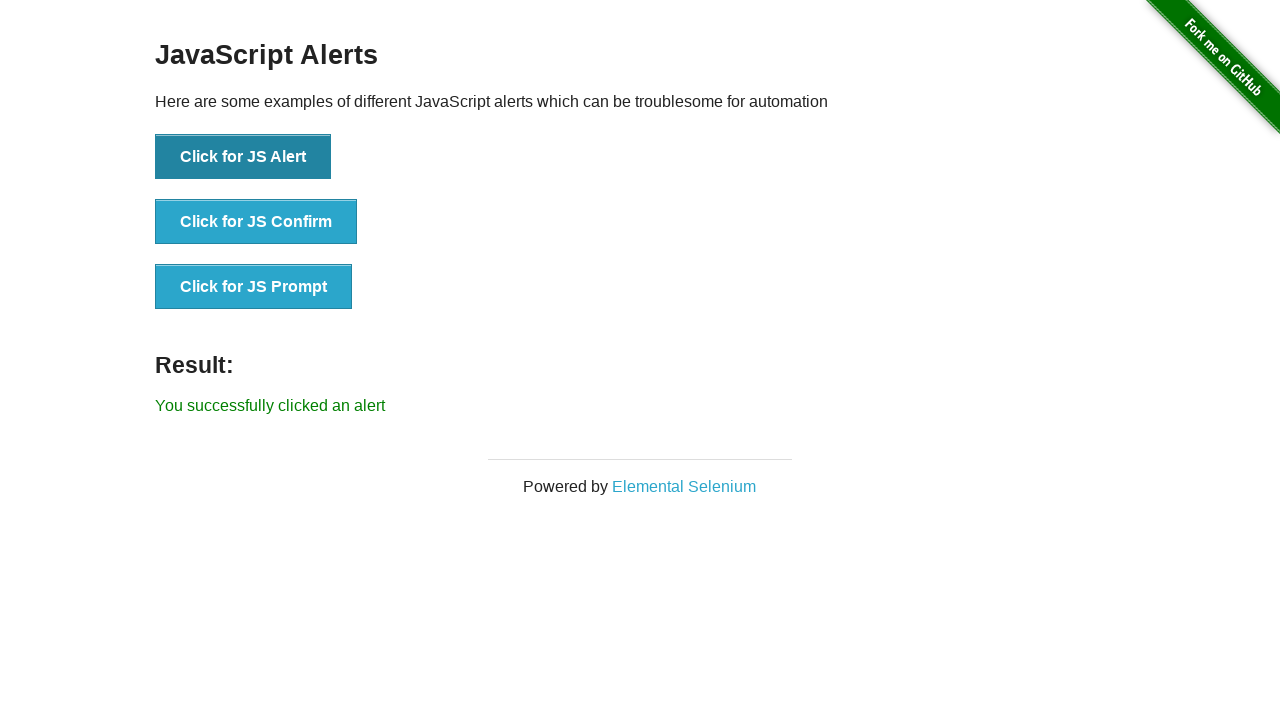

Retrieved result message text content
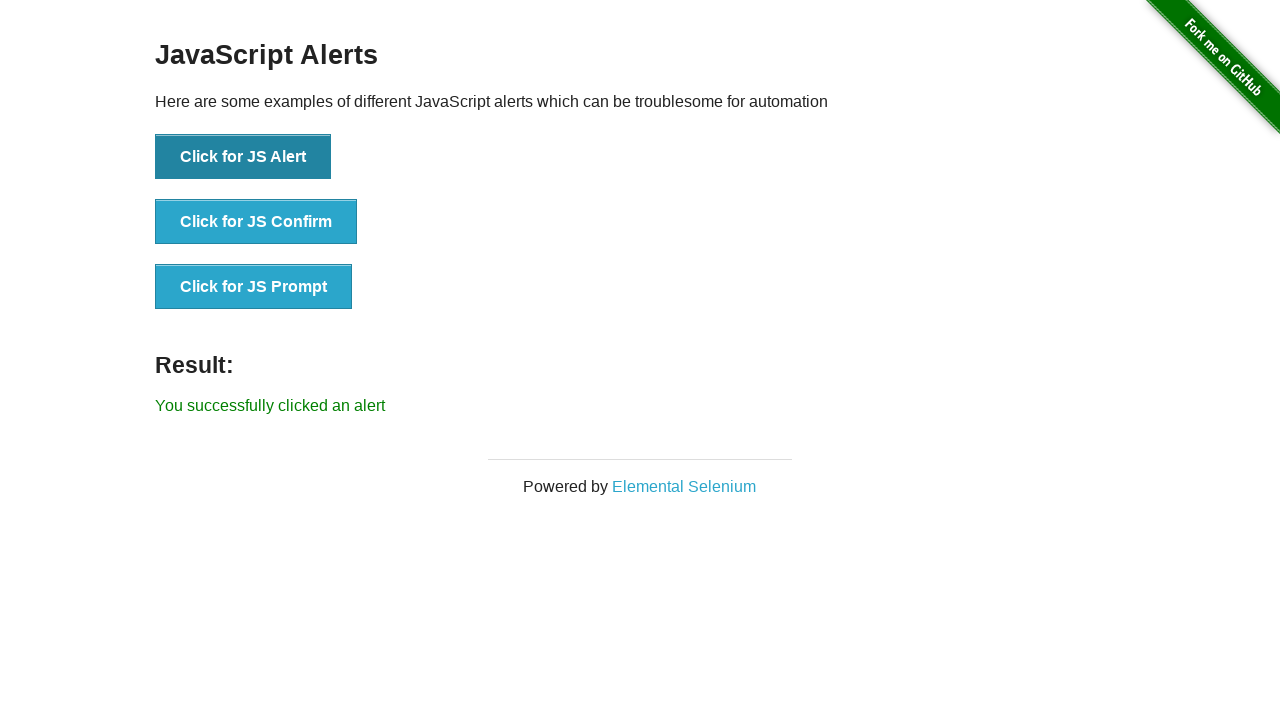

Verified result message equals 'You successfully clicked an alert'
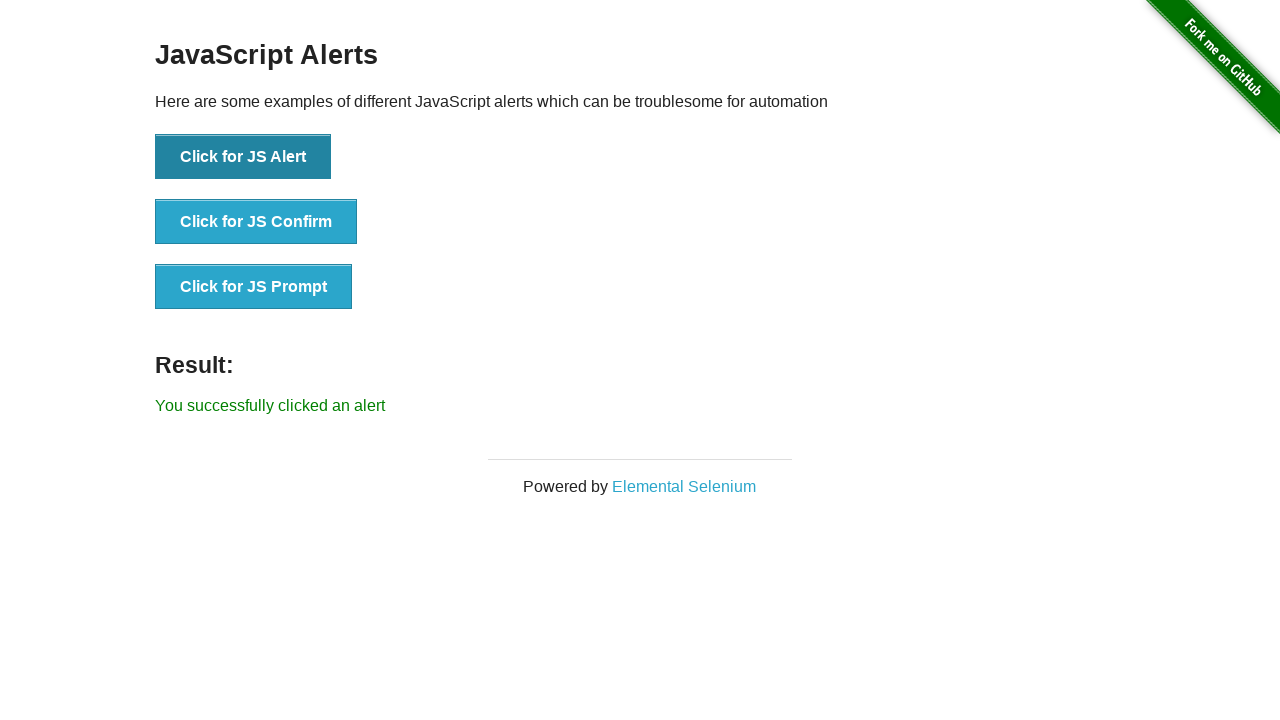

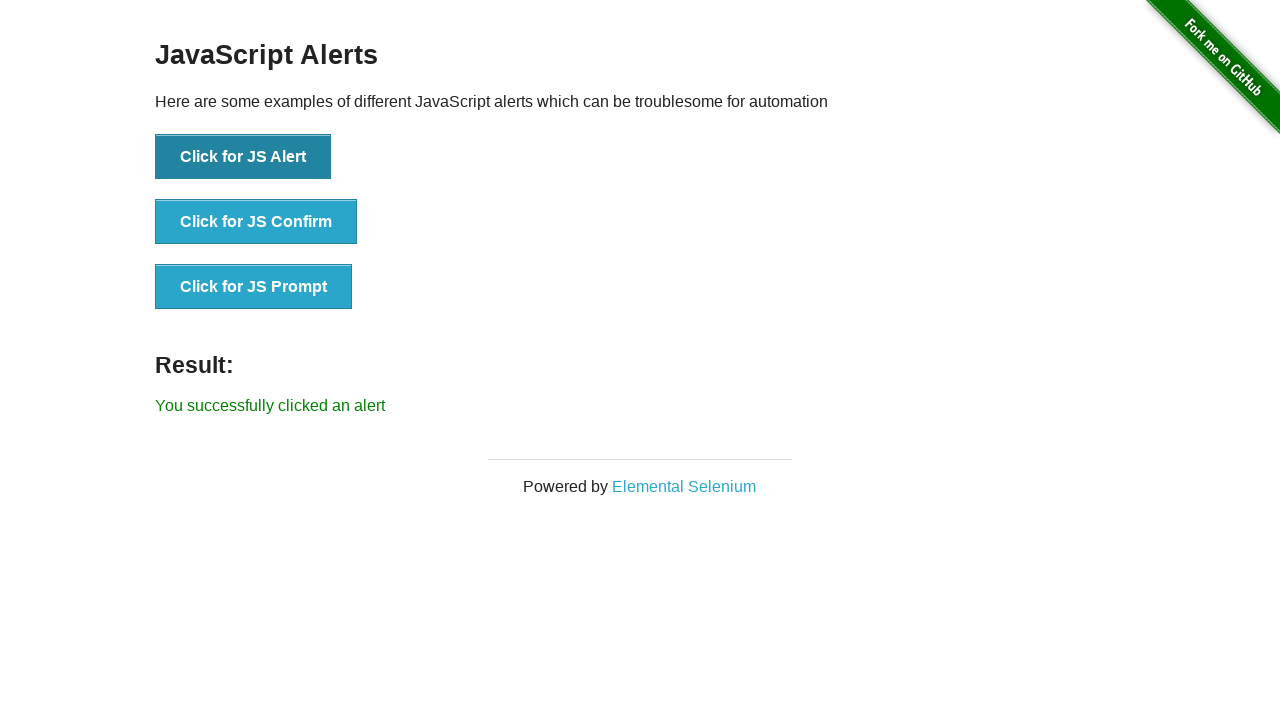